Tests JavaScript prompt dialog by clicking the prompt button, entering text into the prompt, accepting it, and verifying the entered text appears in the result

Starting URL: http://the-internet.herokuapp.com/javascript_alerts

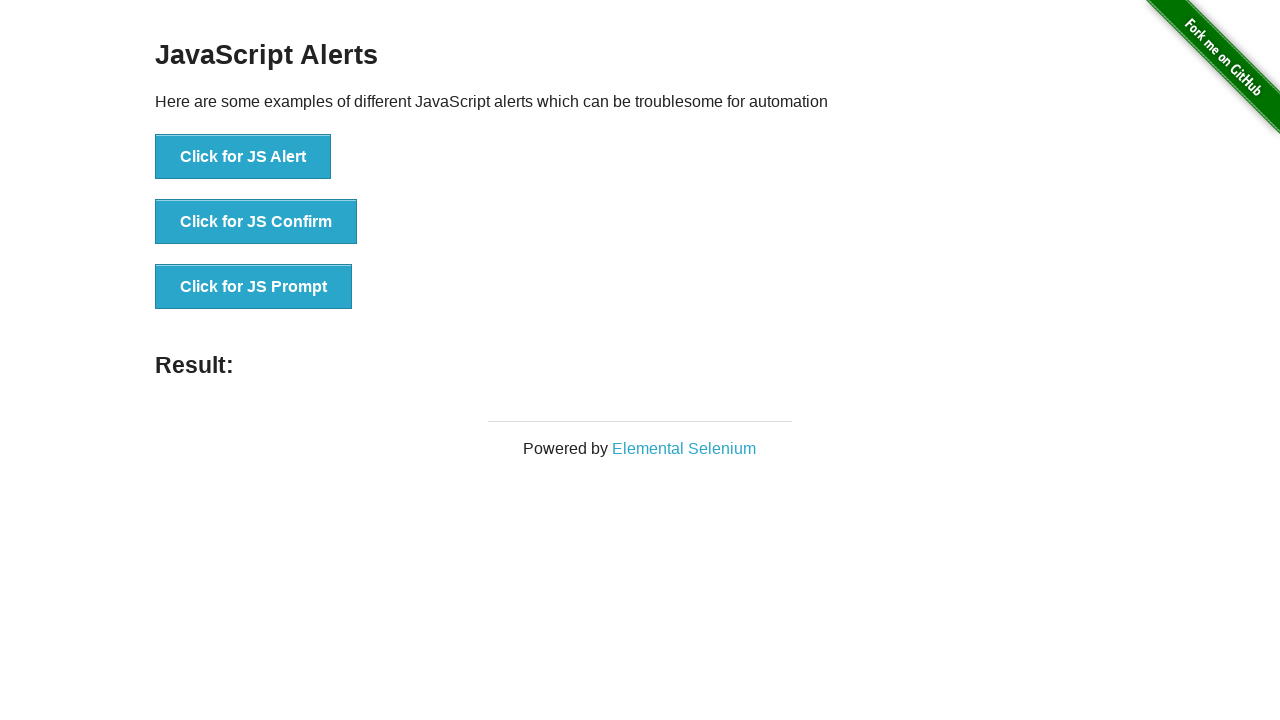

Set up dialog handler to accept prompt with text 'Testing js prompt with selenium'
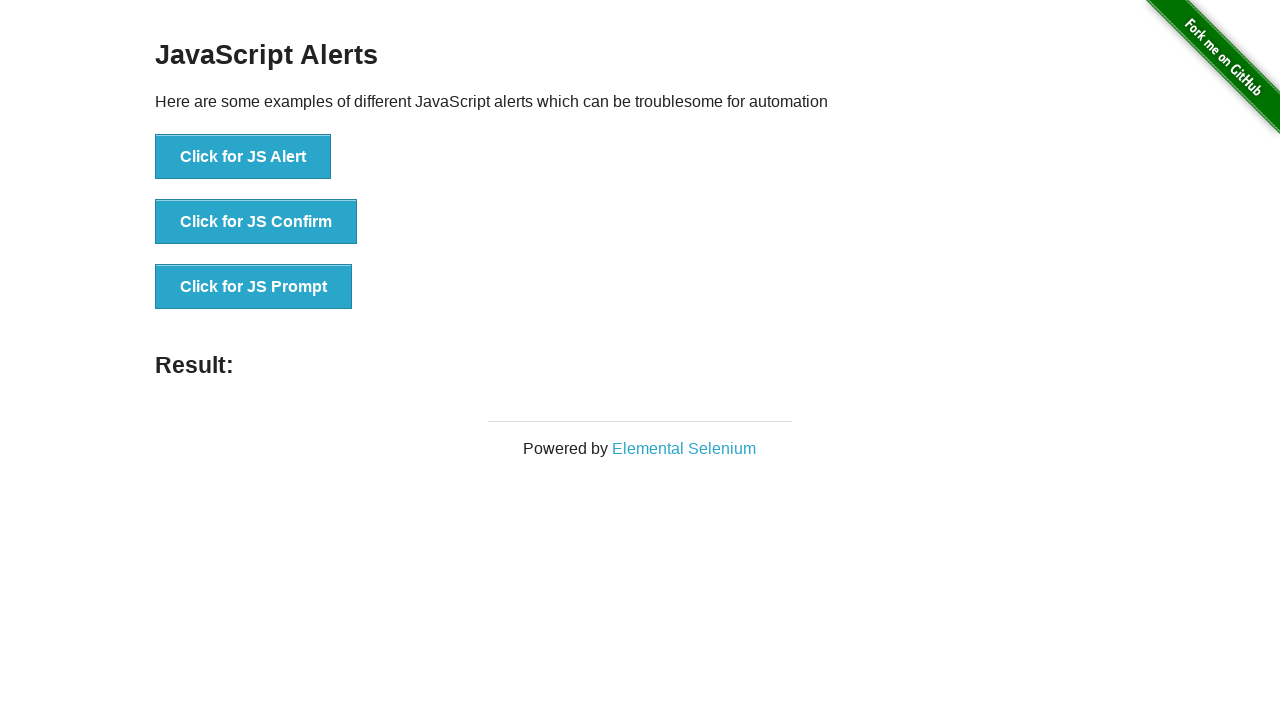

Clicked the JS Prompt button at (254, 287) on [onclick='jsPrompt()']
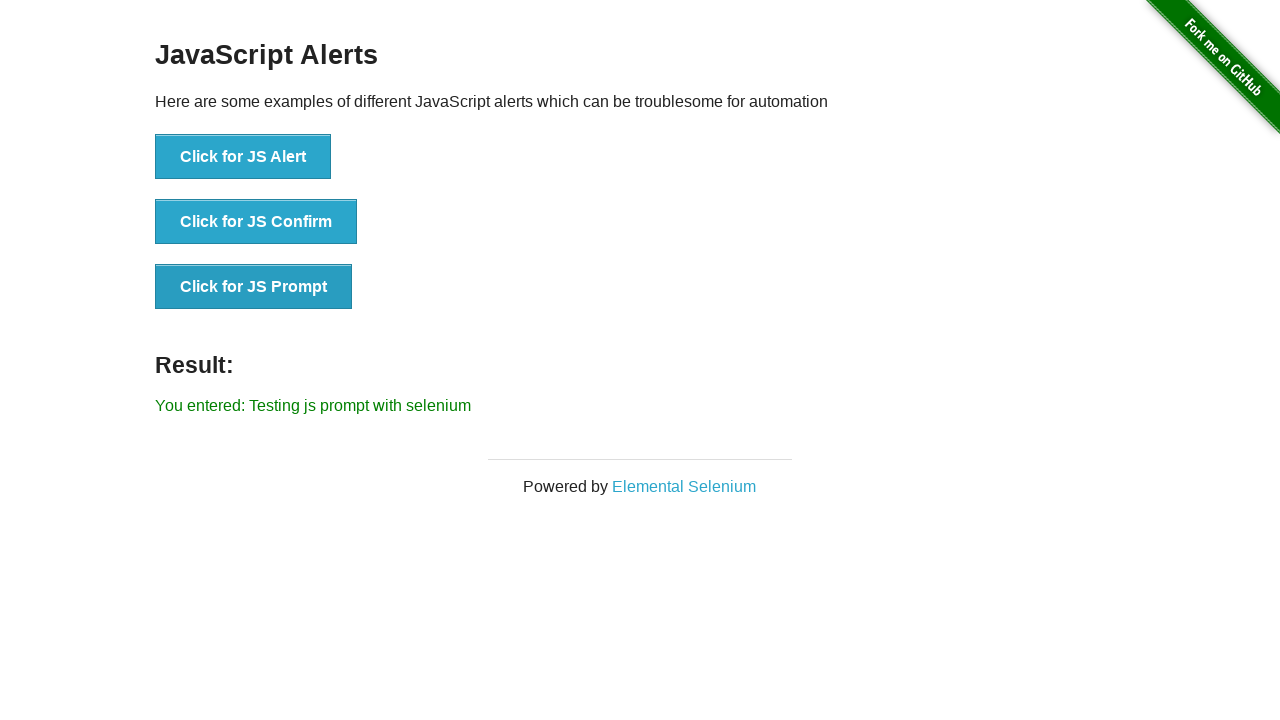

Waited for result element to appear
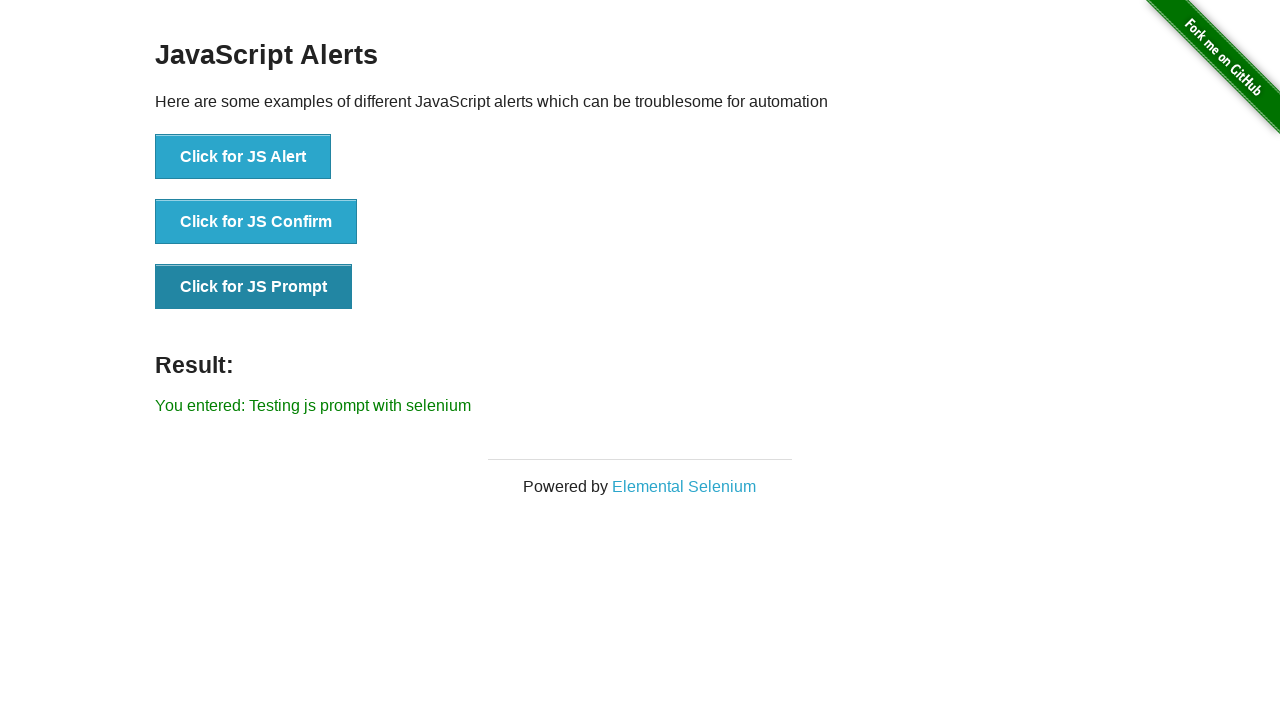

Retrieved result text content
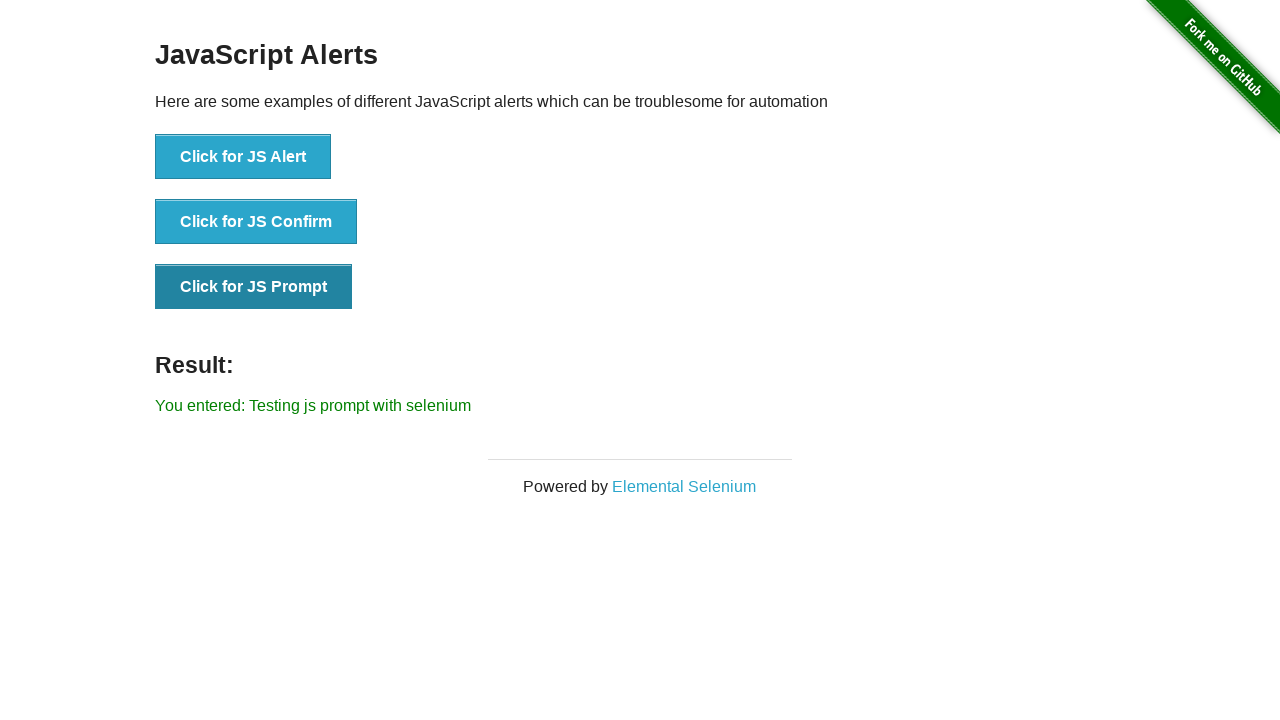

Verified result text matches expected prompt input
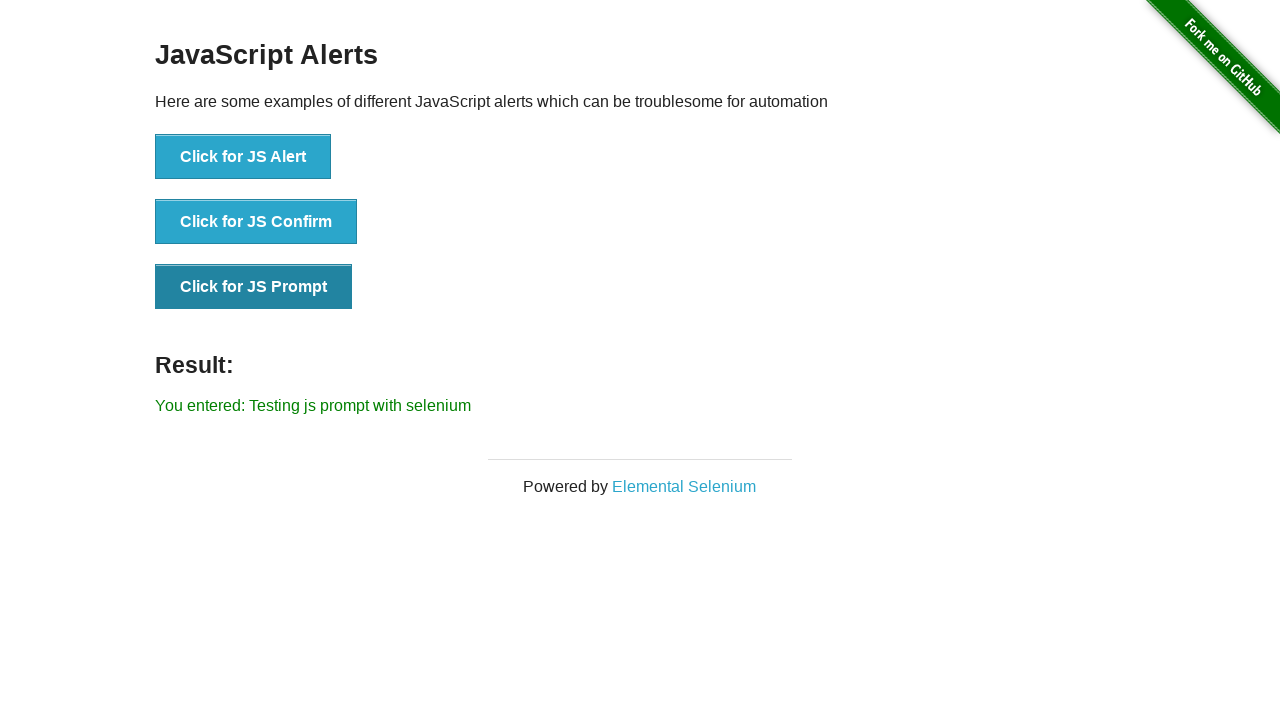

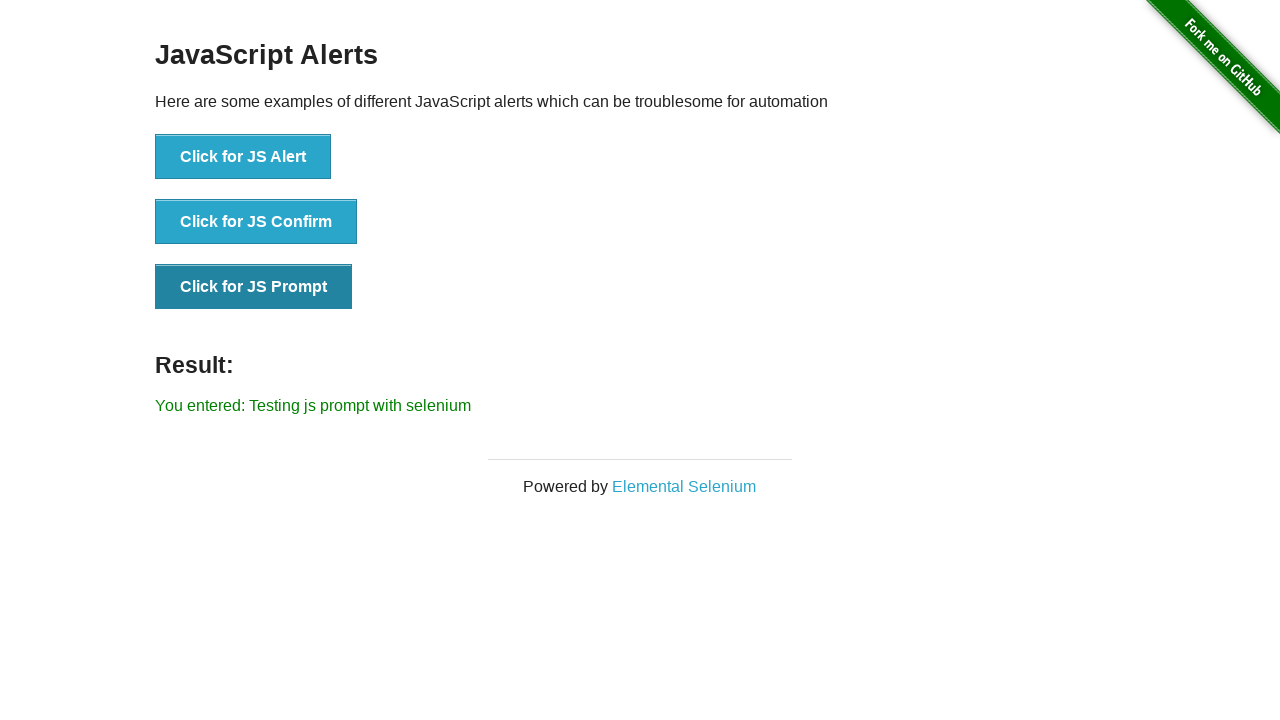